Tests link navigation by clicking on full link text and partial link text elements

Starting URL: https://automationbysqatools.blogspot.com/p/manual-testing.html

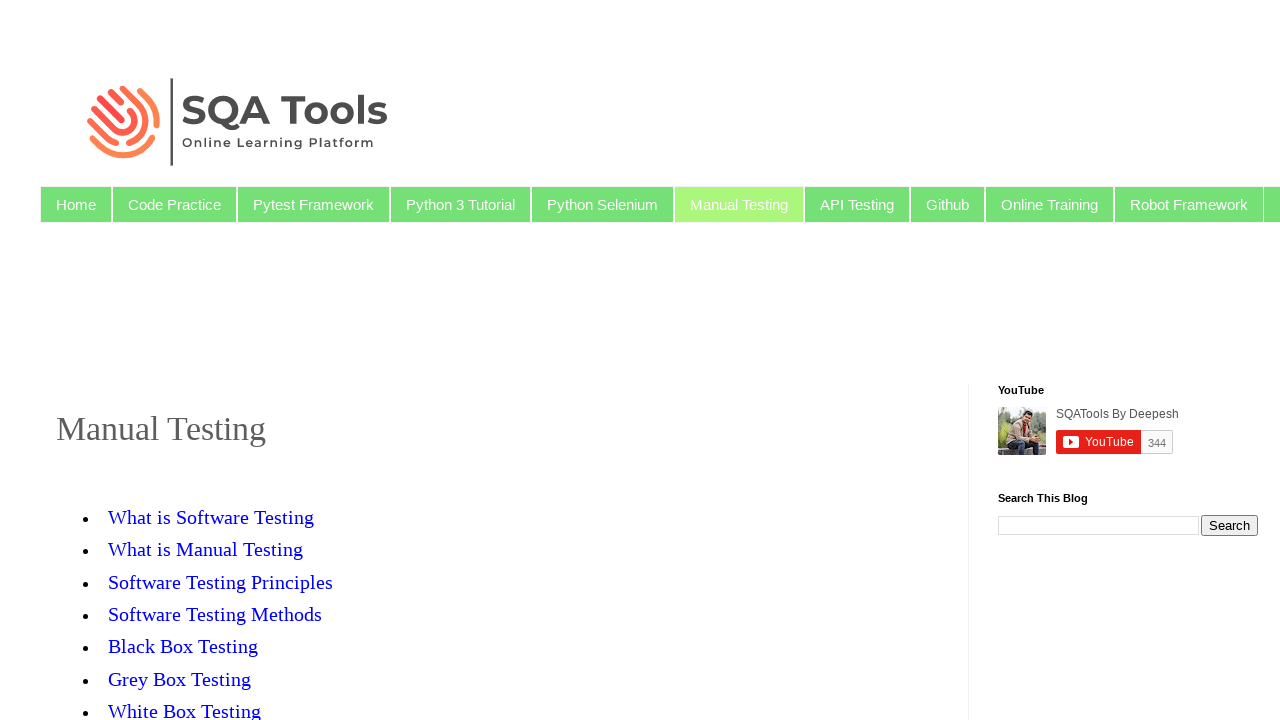

Clicked on link with exact text 'Python 3 Tutorial' at (460, 204) on text='Python 3 Tutorial'
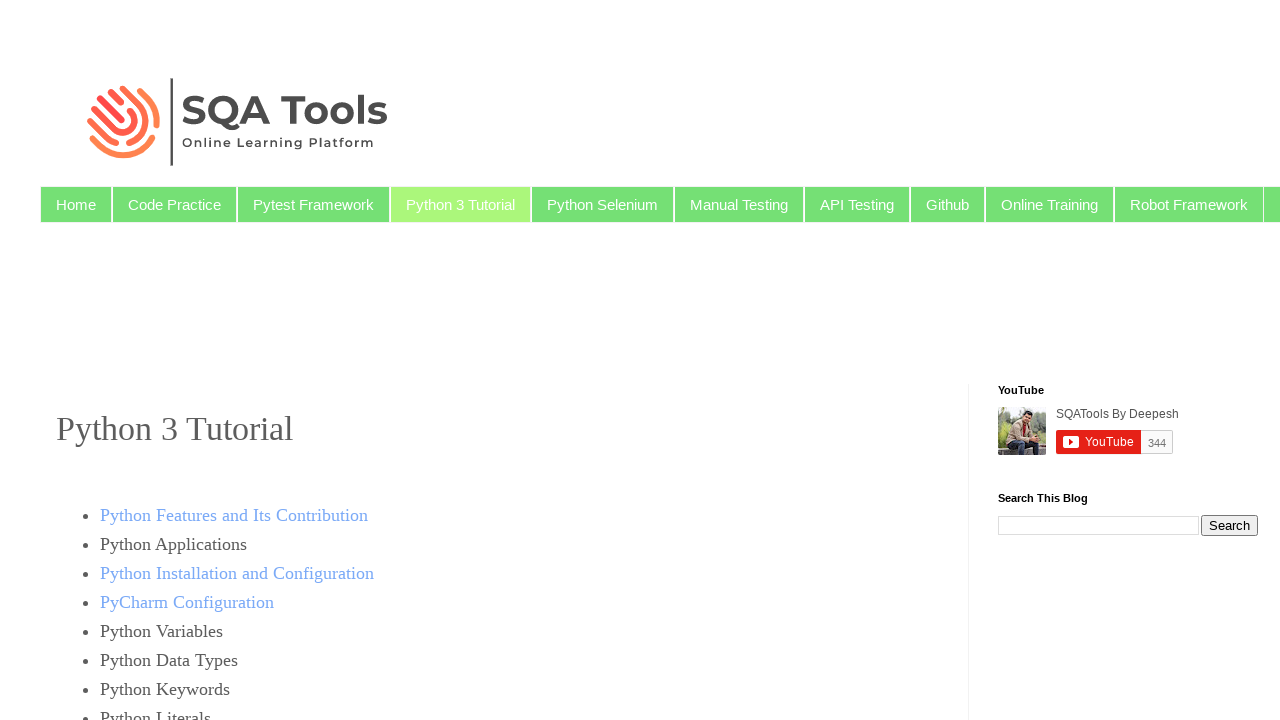

Waited 2000ms for page to load
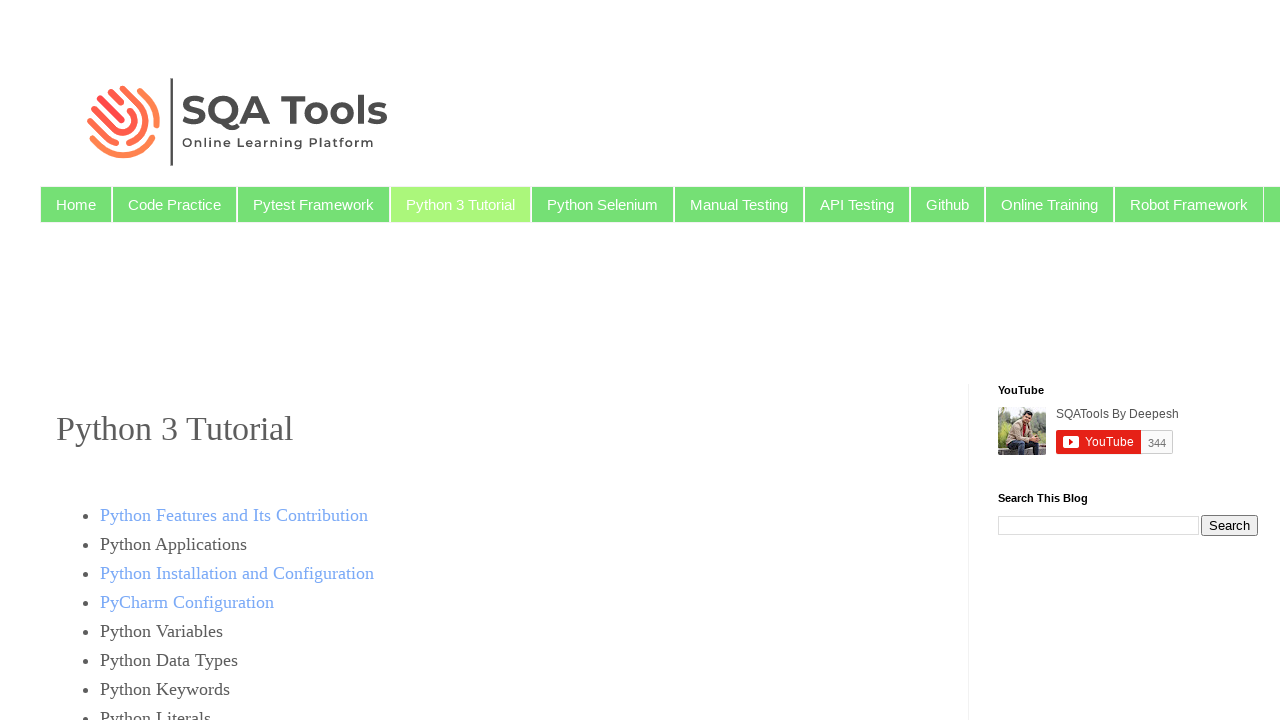

Clicked on link containing partial text 'Robot' at (1189, 204) on text=/Robot/
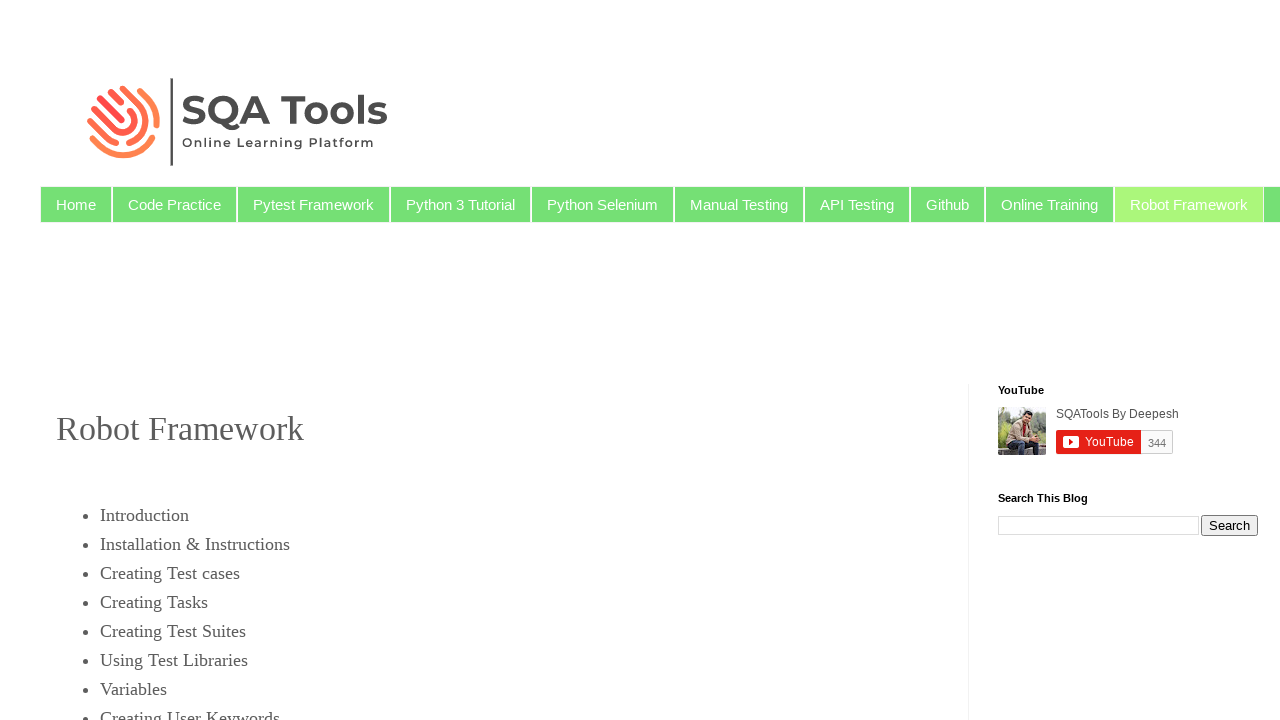

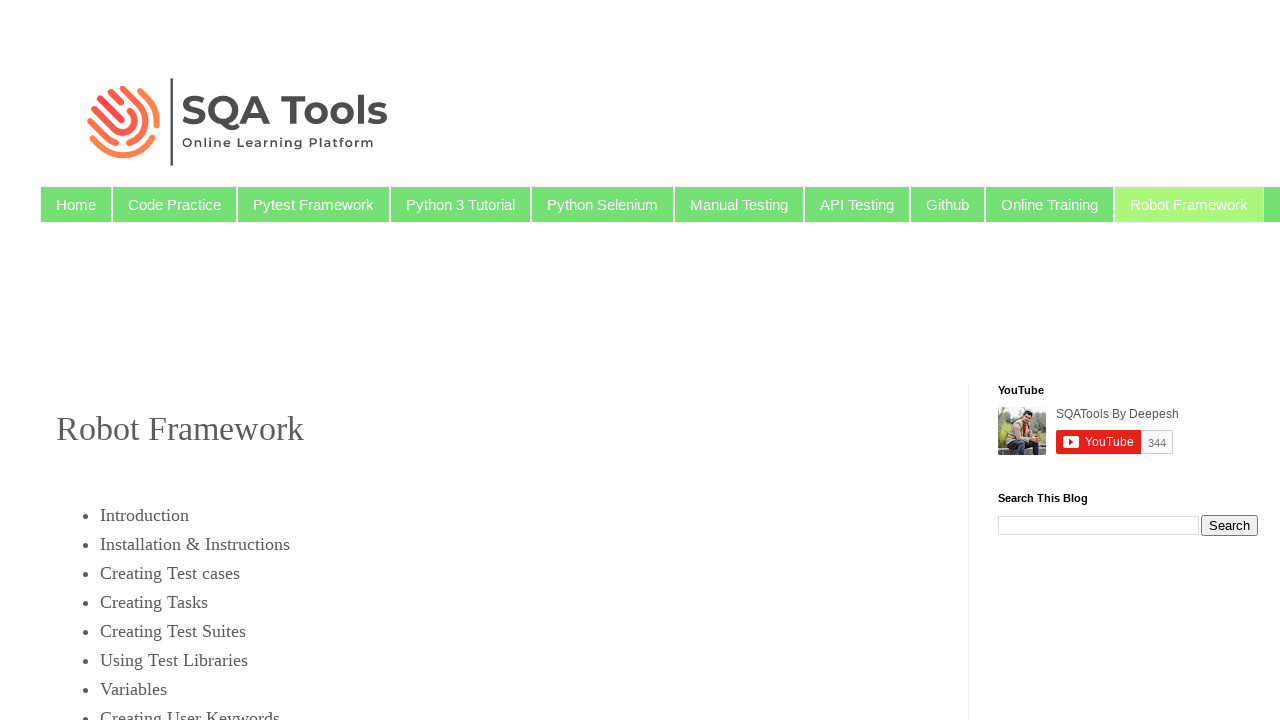